Calculates the sum of two numbers displayed on the page, selects the matching value from a dropdown list, and submits the form

Starting URL: http://suninjuly.github.io/selects2.html

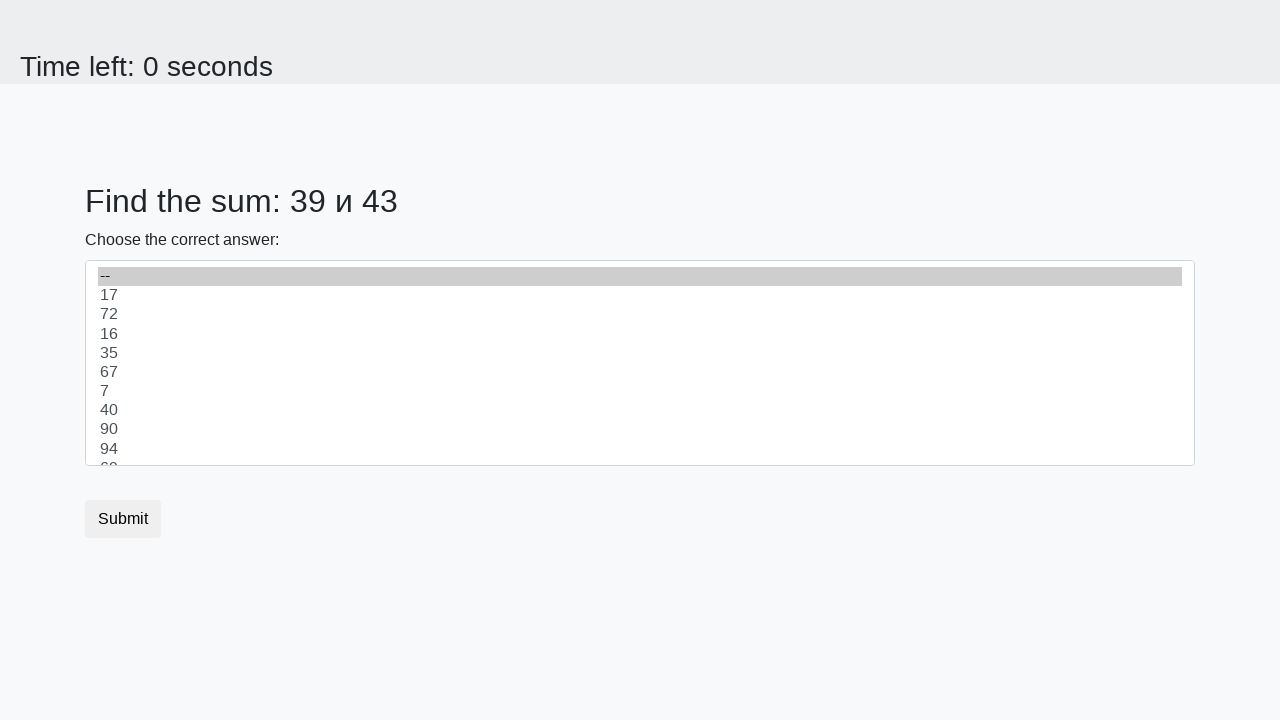

Retrieved first number from page
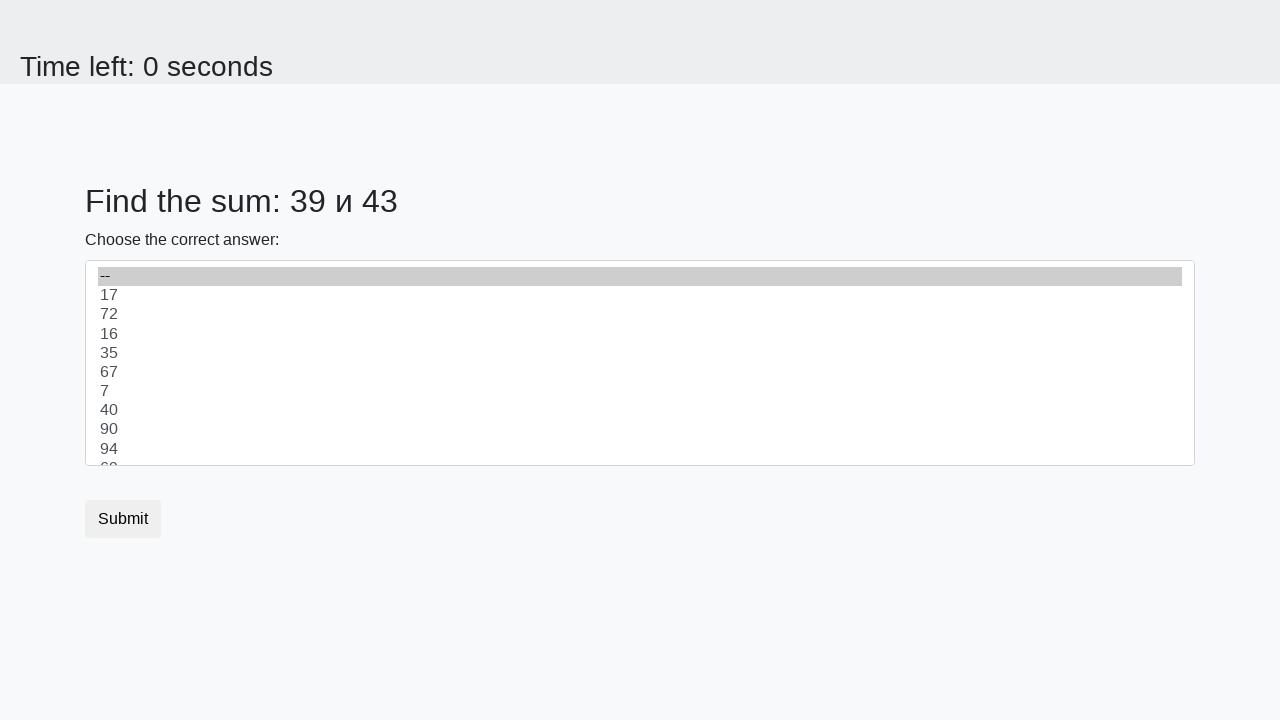

Retrieved second number from page
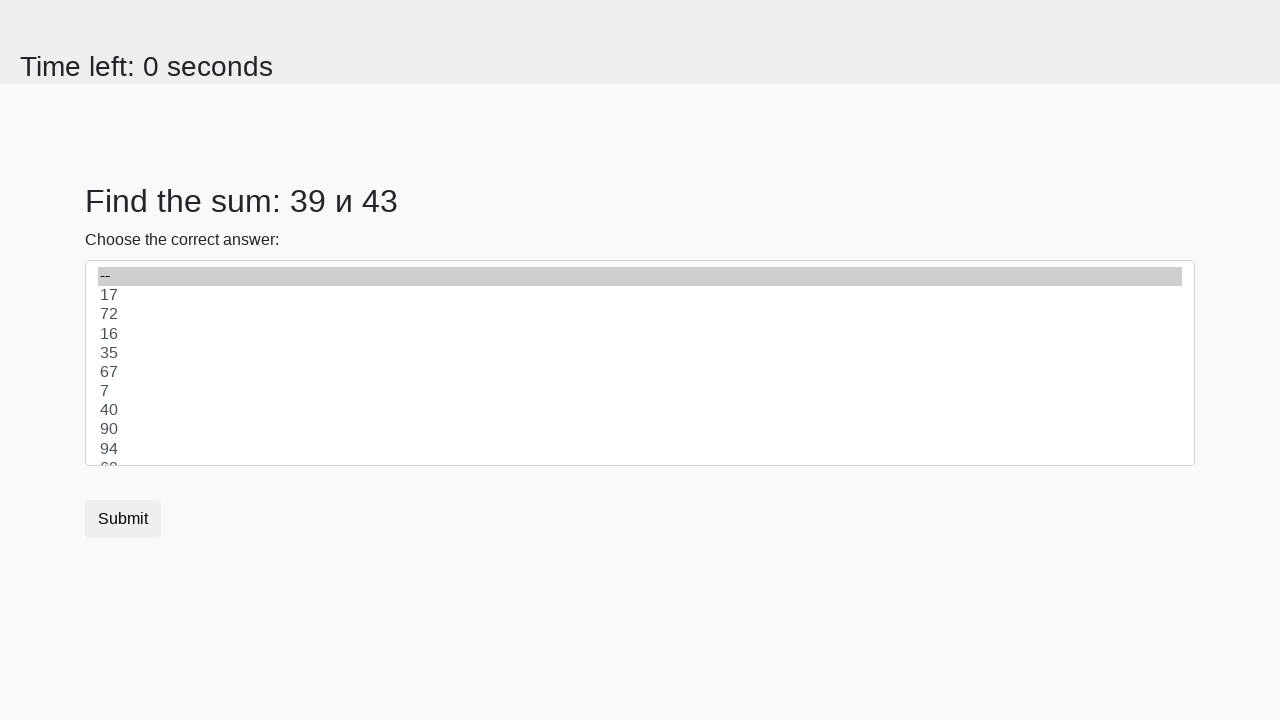

Calculated sum of 39 + 43 = 82
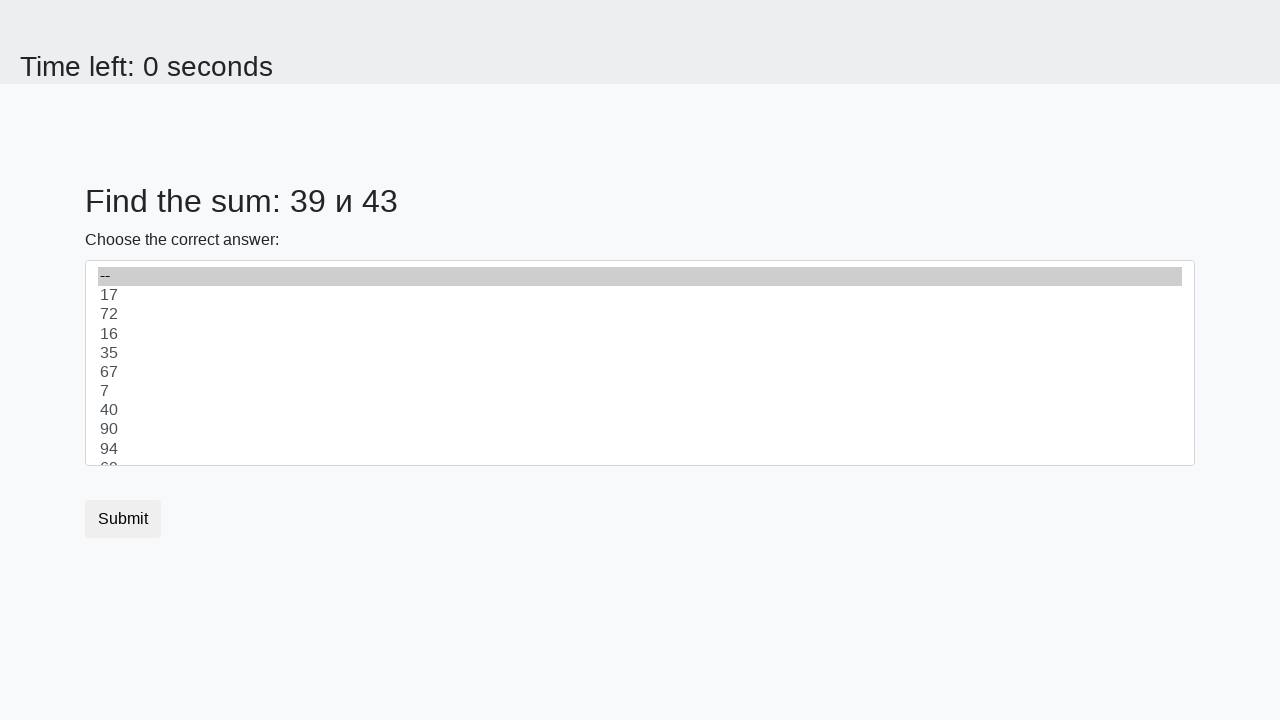

Selected value 82 from dropdown on select#dropdown.custom-select
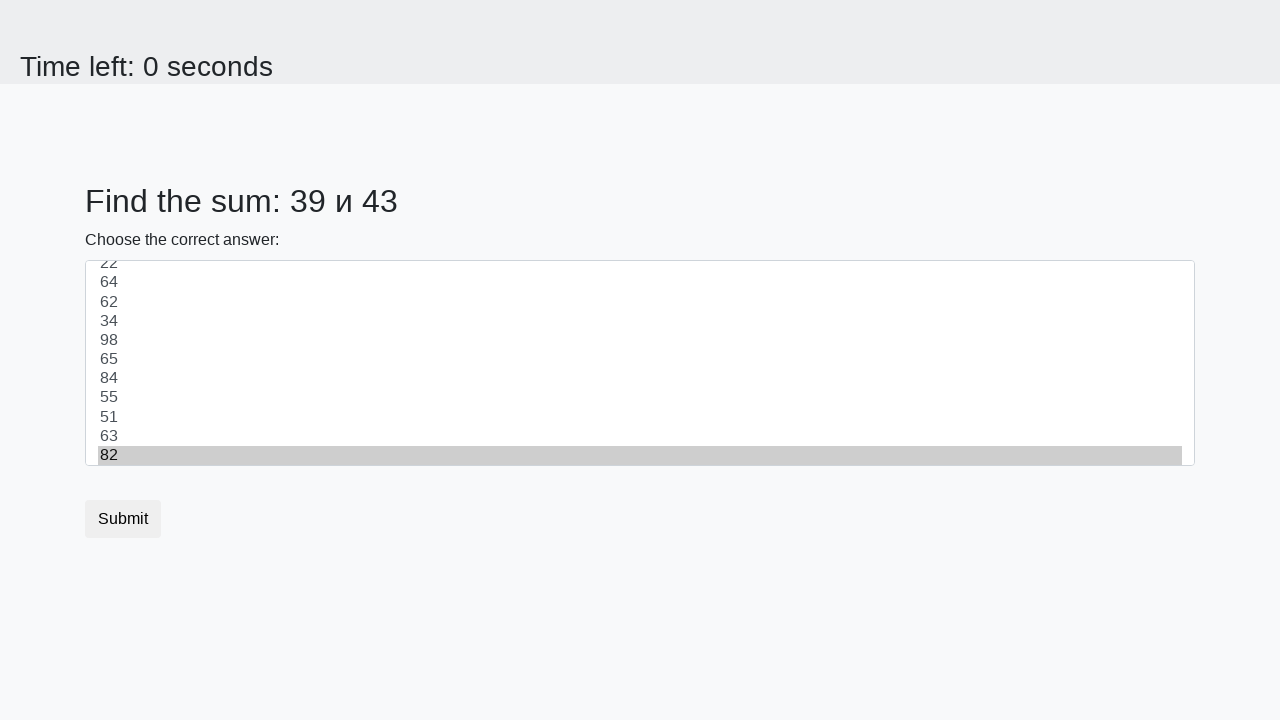

Clicked submit button to submit form at (123, 519) on button.btn.btn-default
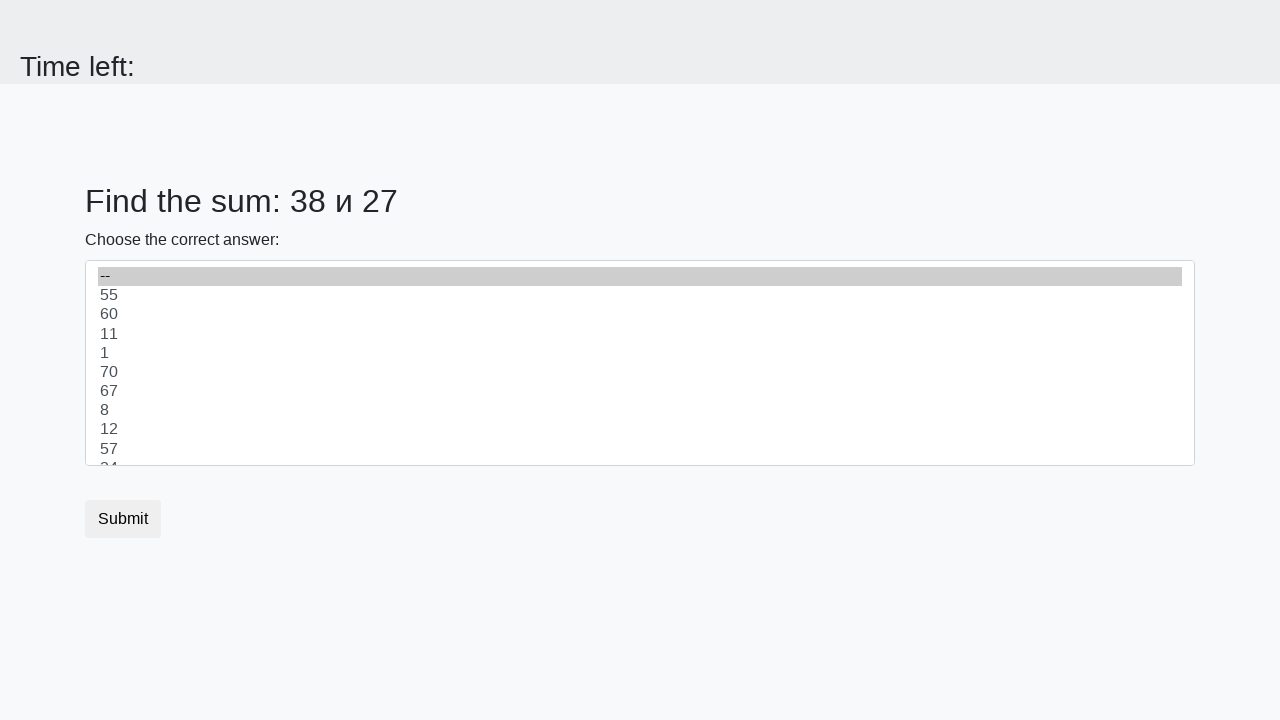

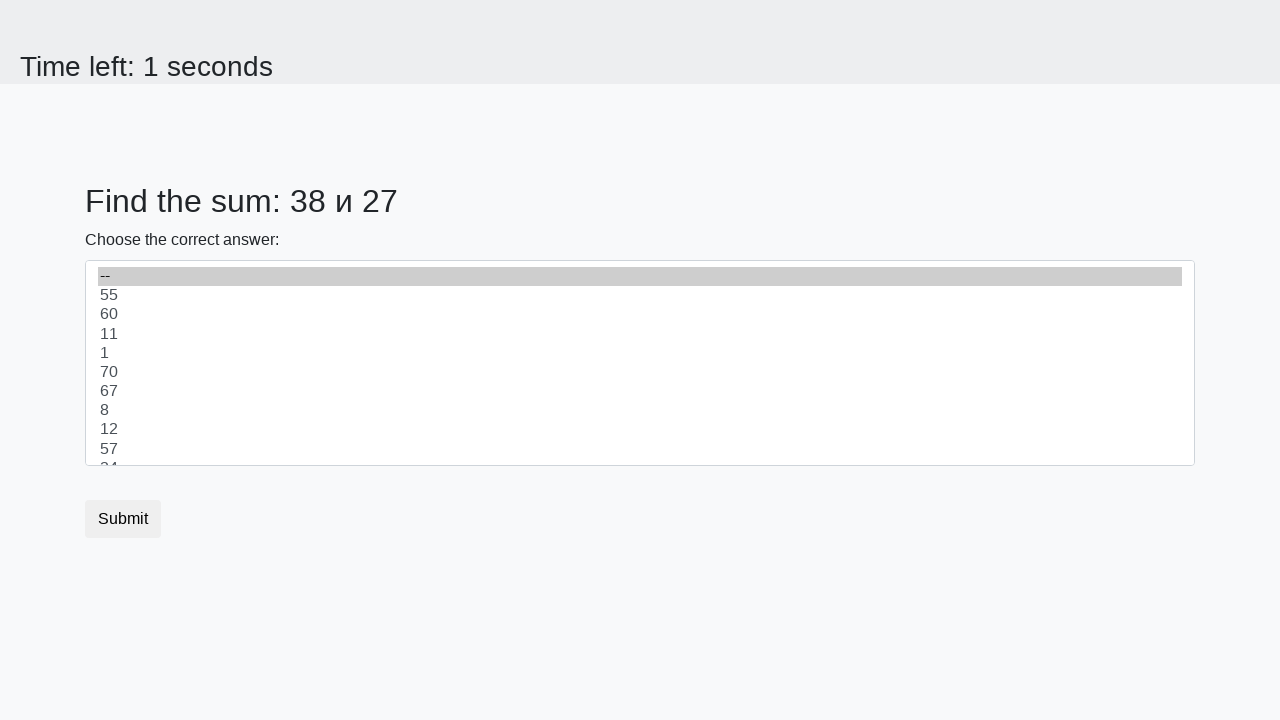